Tests prompt dialog by clicking the prompt button, entering text, and accepting

Starting URL: https://kitchen.applitools.com/ingredients/alert

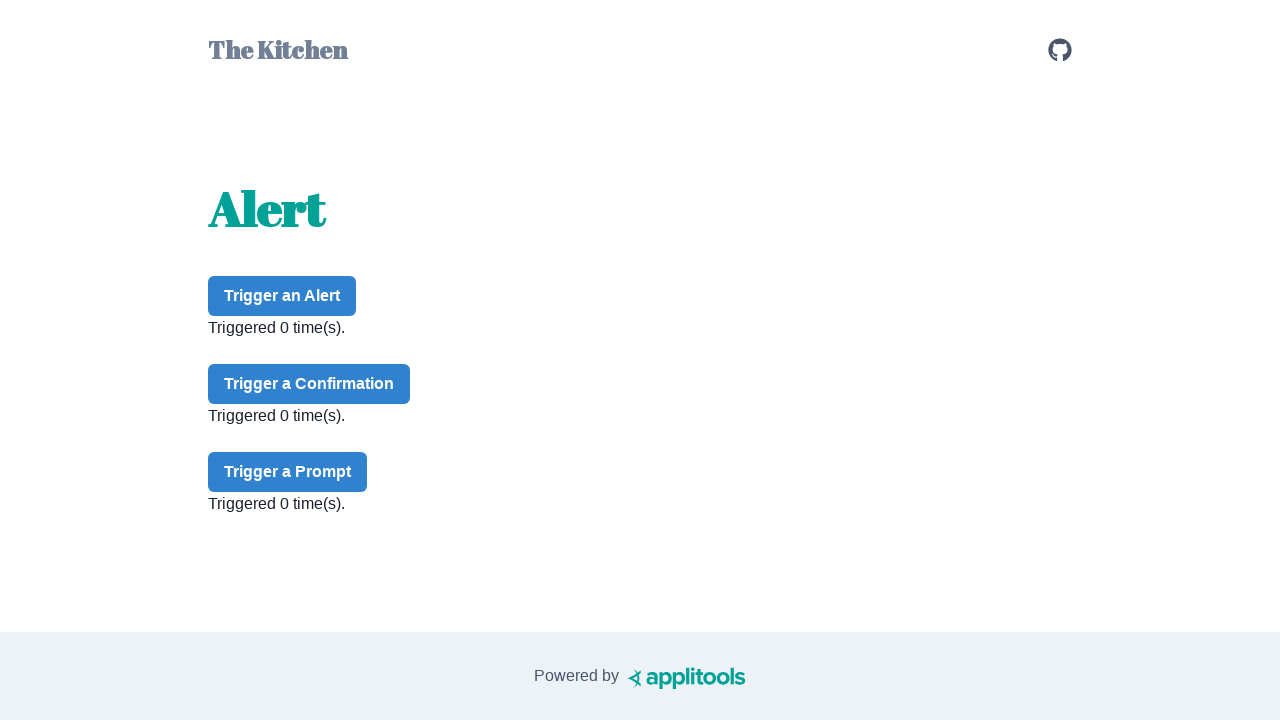

Set up dialog handler to accept prompt with 'nachos'
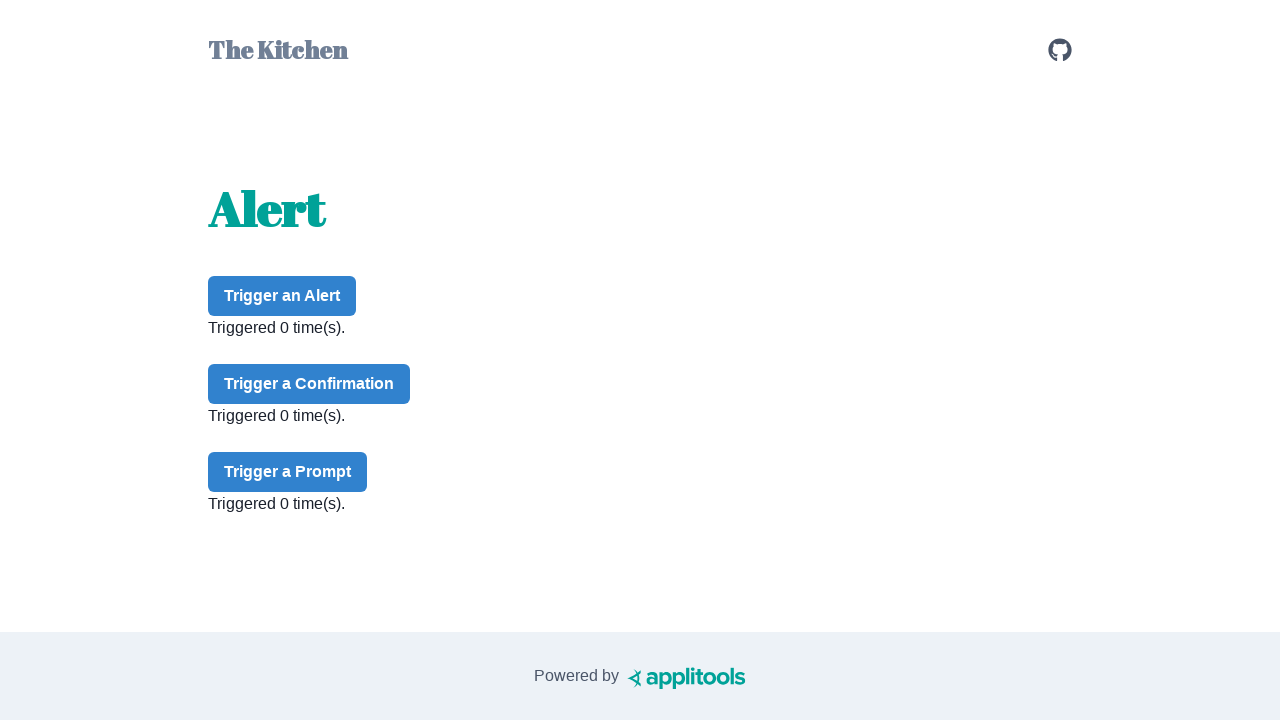

Clicked prompt button to trigger dialog at (288, 472) on #prompt-button
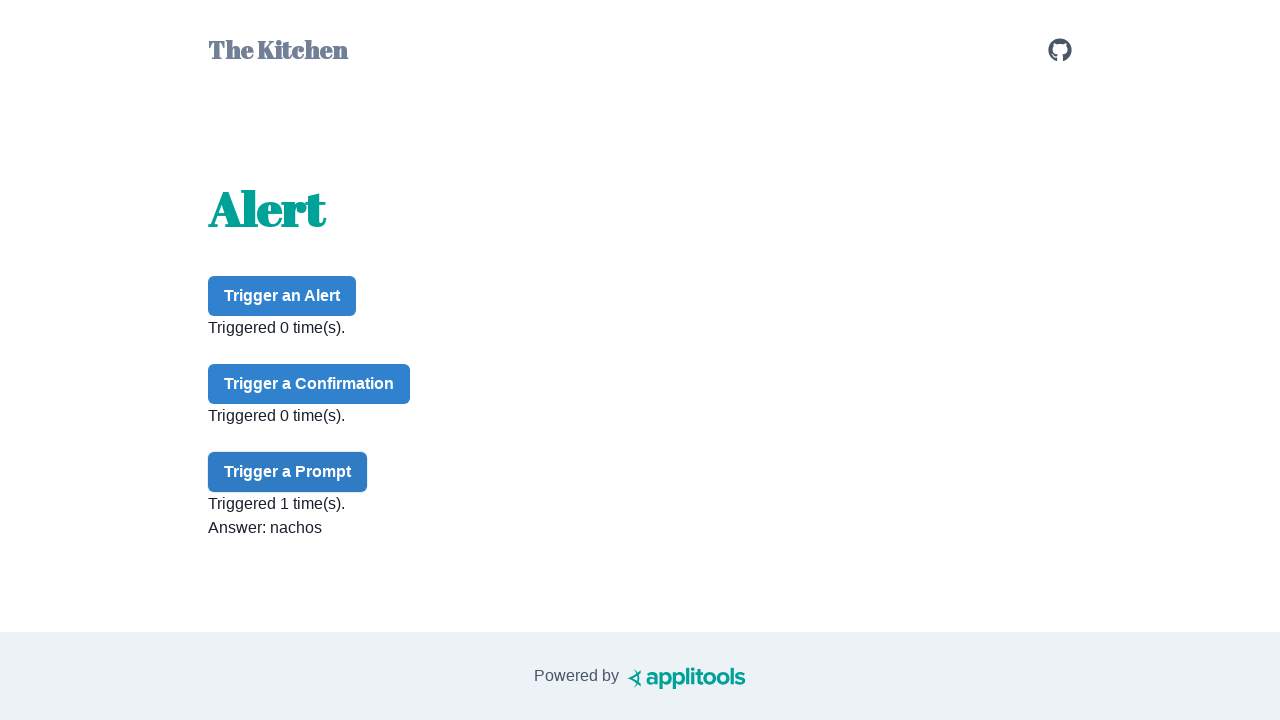

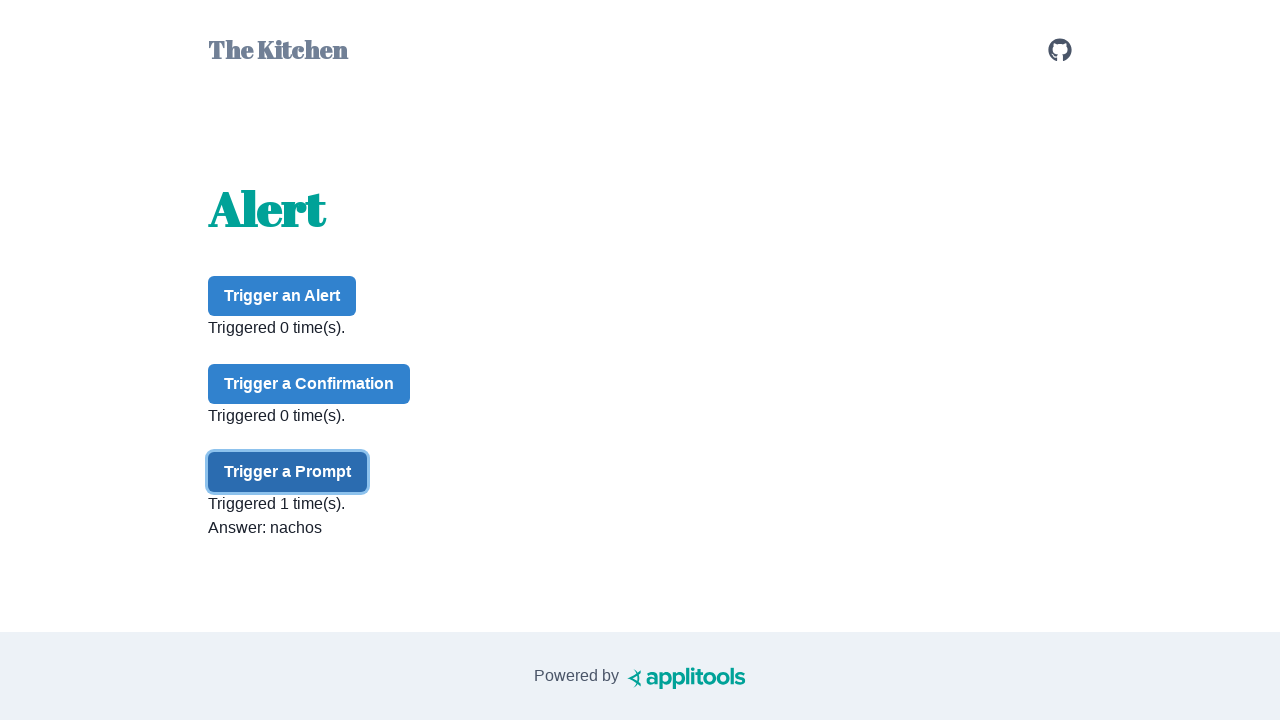